Tests dynamic controls functionality by clicking Remove button to hide a checkbox, verifying it disappears, then clicking Add button to restore it and verifying it reappears

Starting URL: http://the-internet.herokuapp.com/dynamic_controls

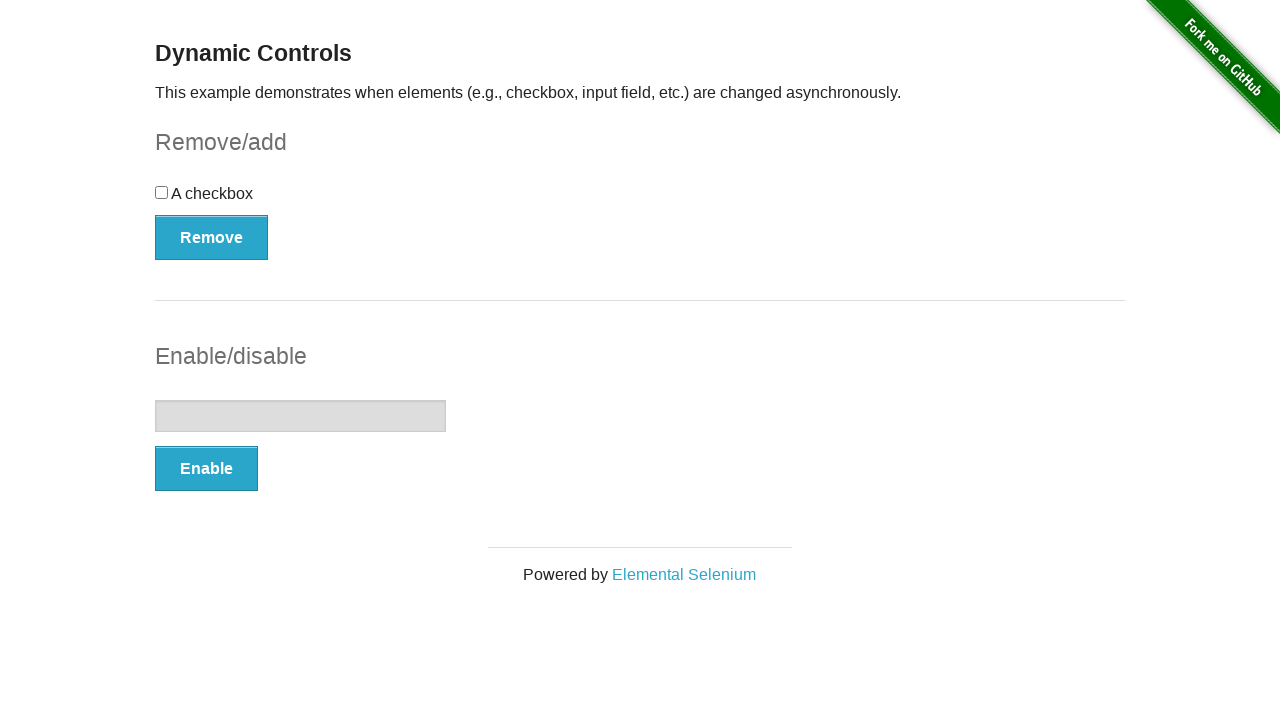

Verified checkbox is visible on page load
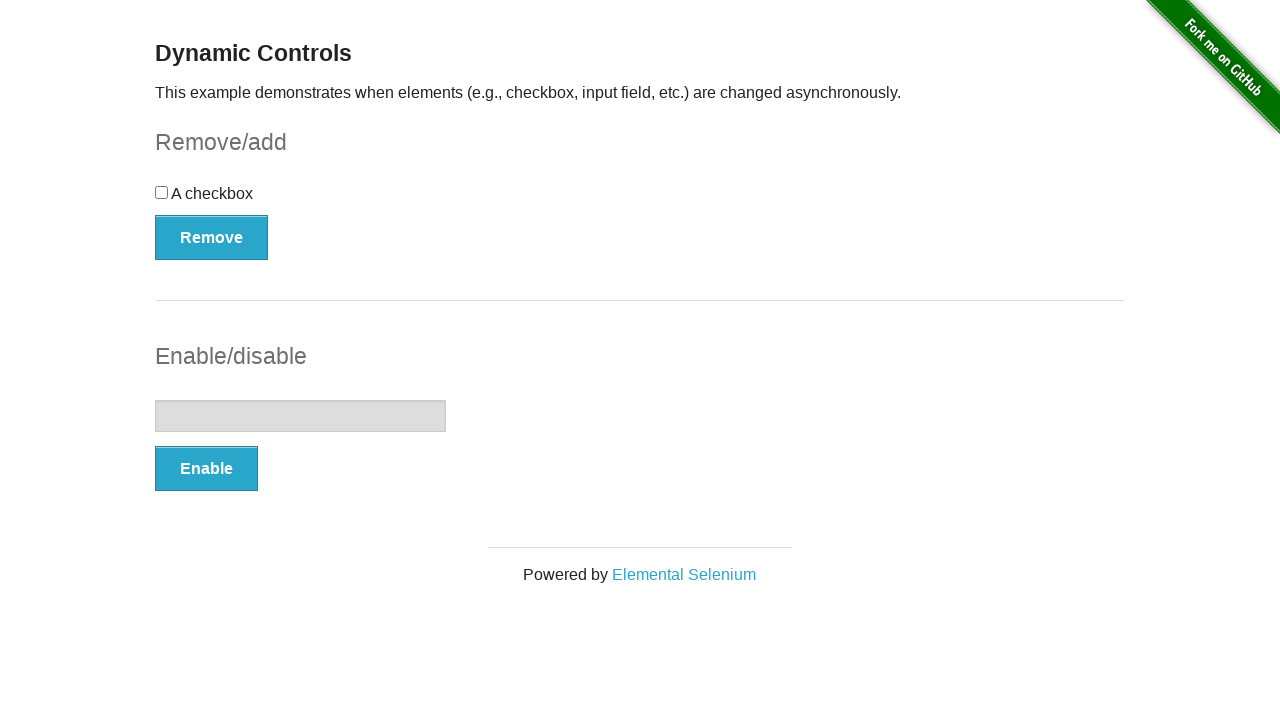

Clicked Remove button to hide checkbox at (212, 237) on xpath=//button[contains(text(), 'Remove')]
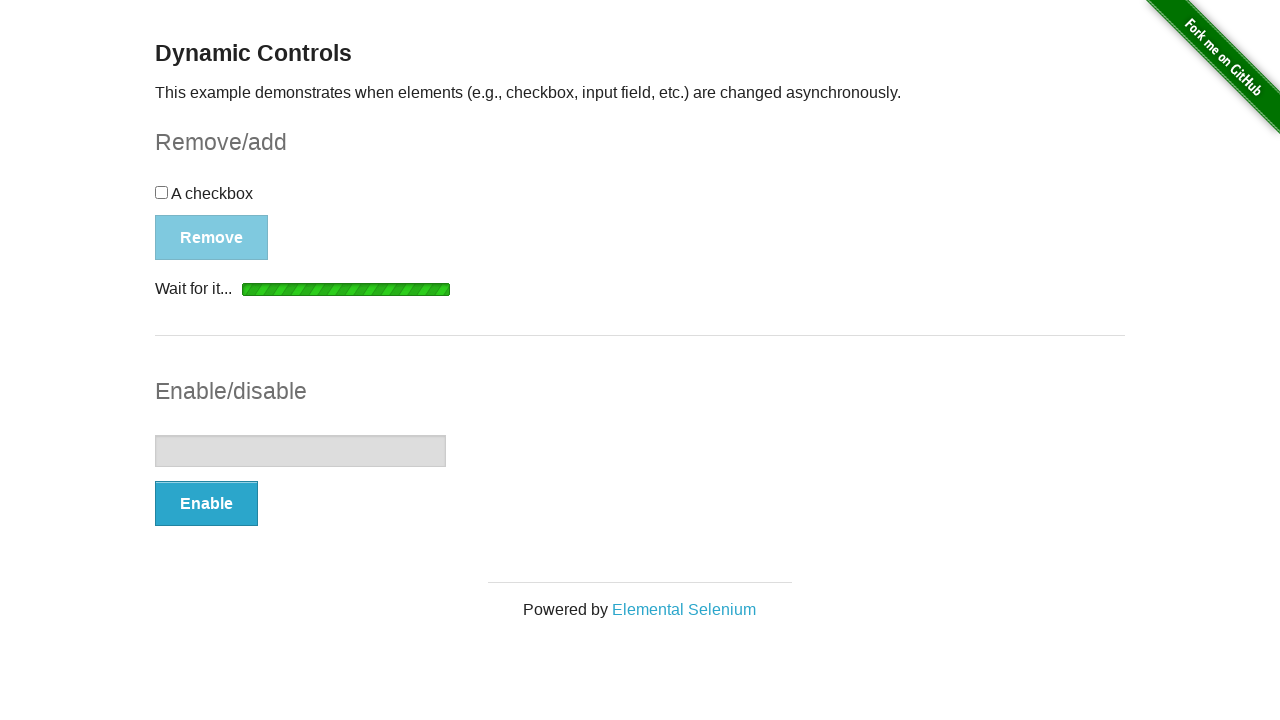

Verified checkbox is hidden after clicking Remove
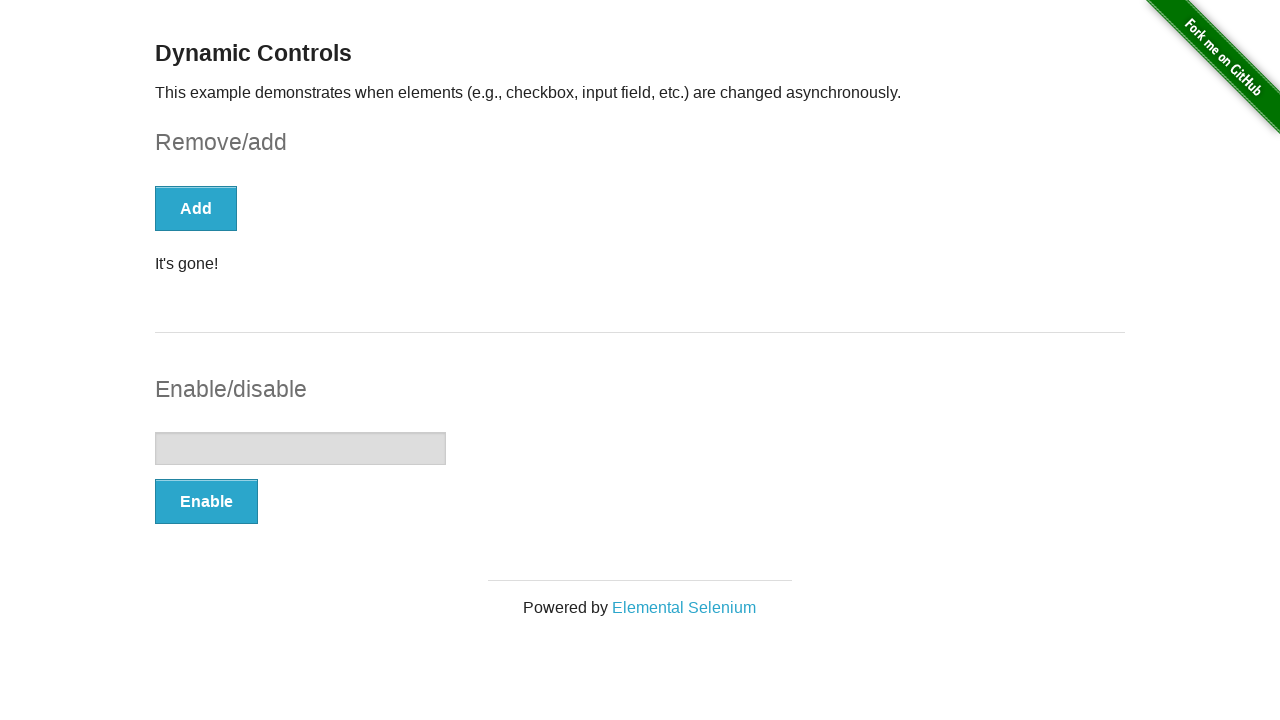

Verified 'It's gone!' message appeared
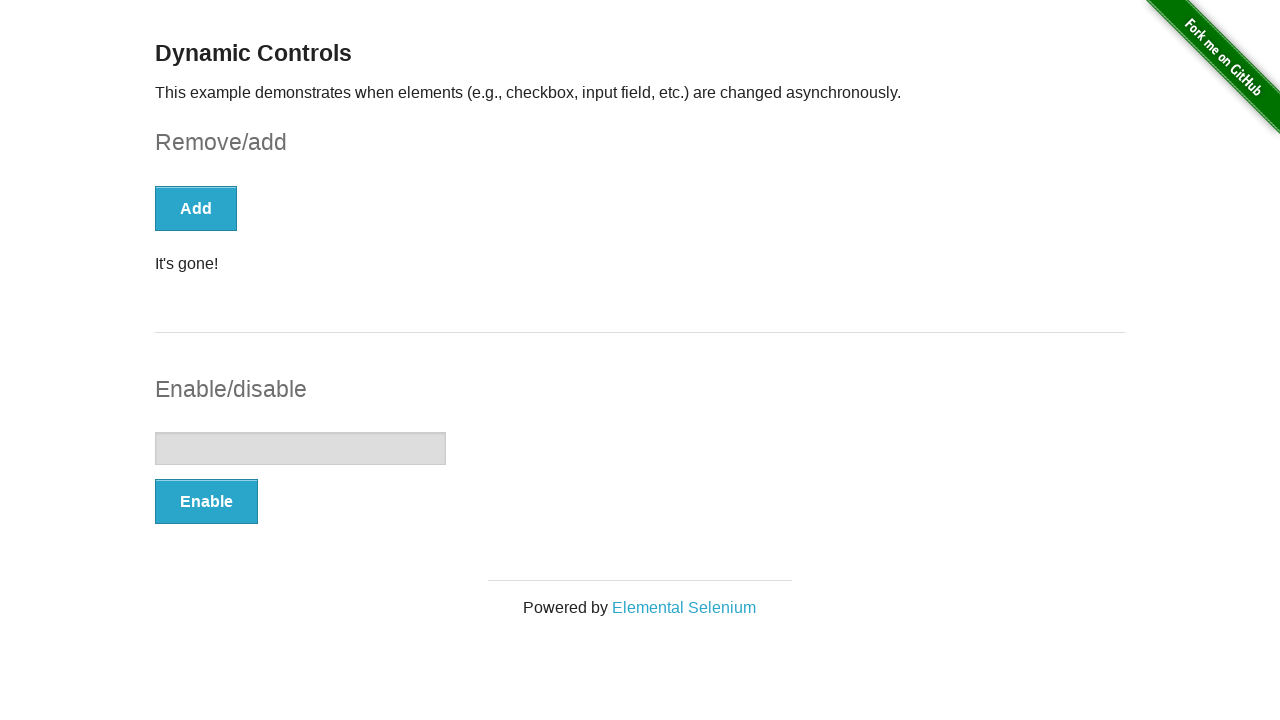

Clicked Add button to restore checkbox at (196, 208) on xpath=//button[contains(text(), 'Add')]
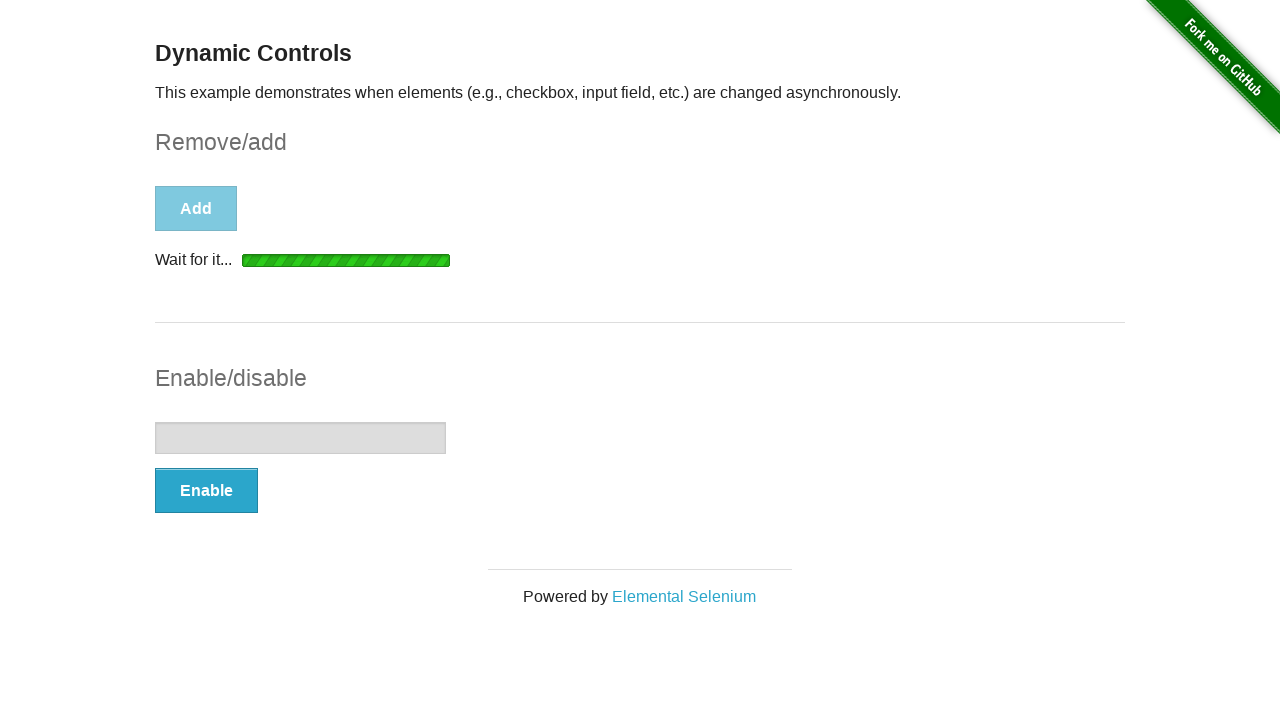

Verified checkbox is visible after clicking Add
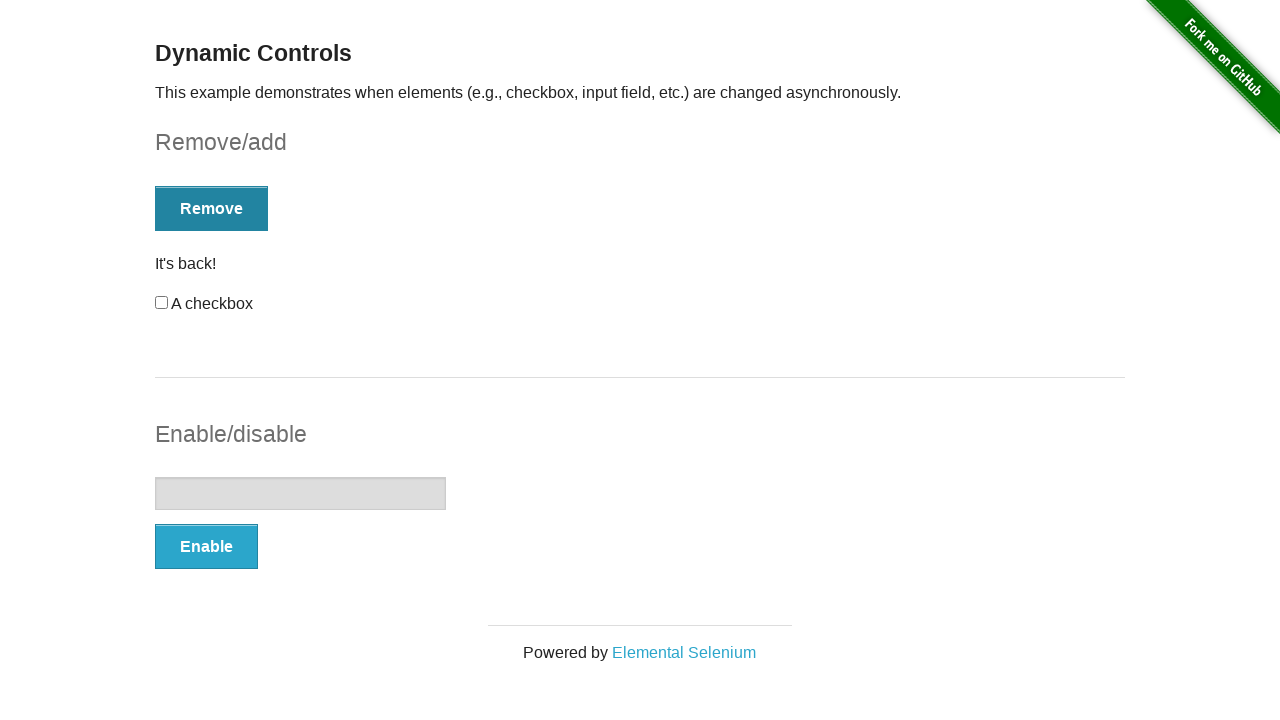

Verified 'It's back!' message appeared
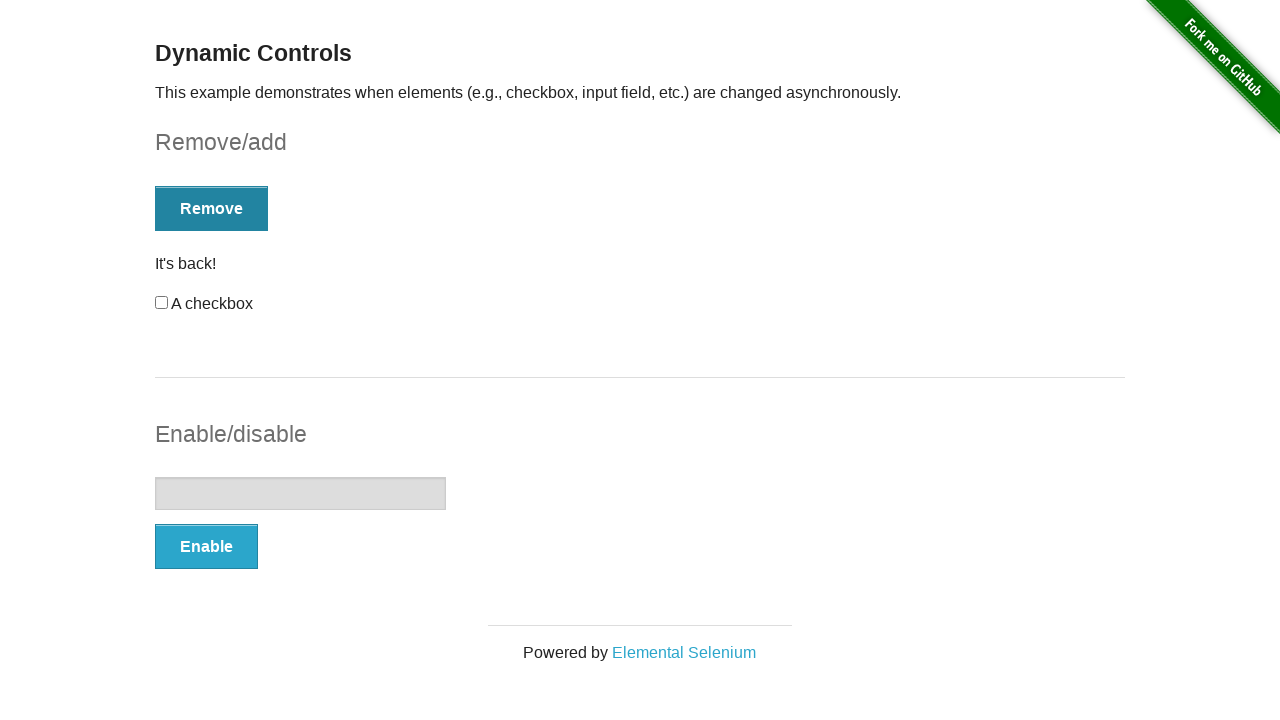

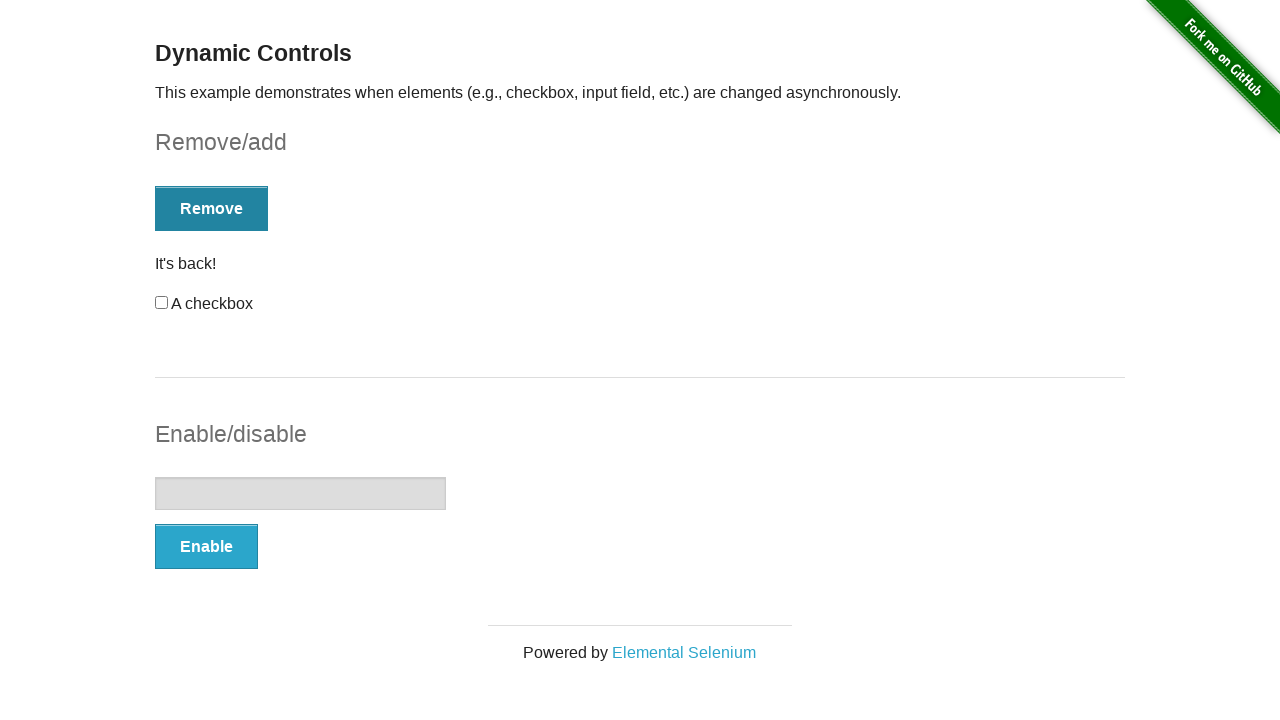